Tests un-marking items as complete by unchecking their toggle boxes

Starting URL: https://demo.playwright.dev/todomvc

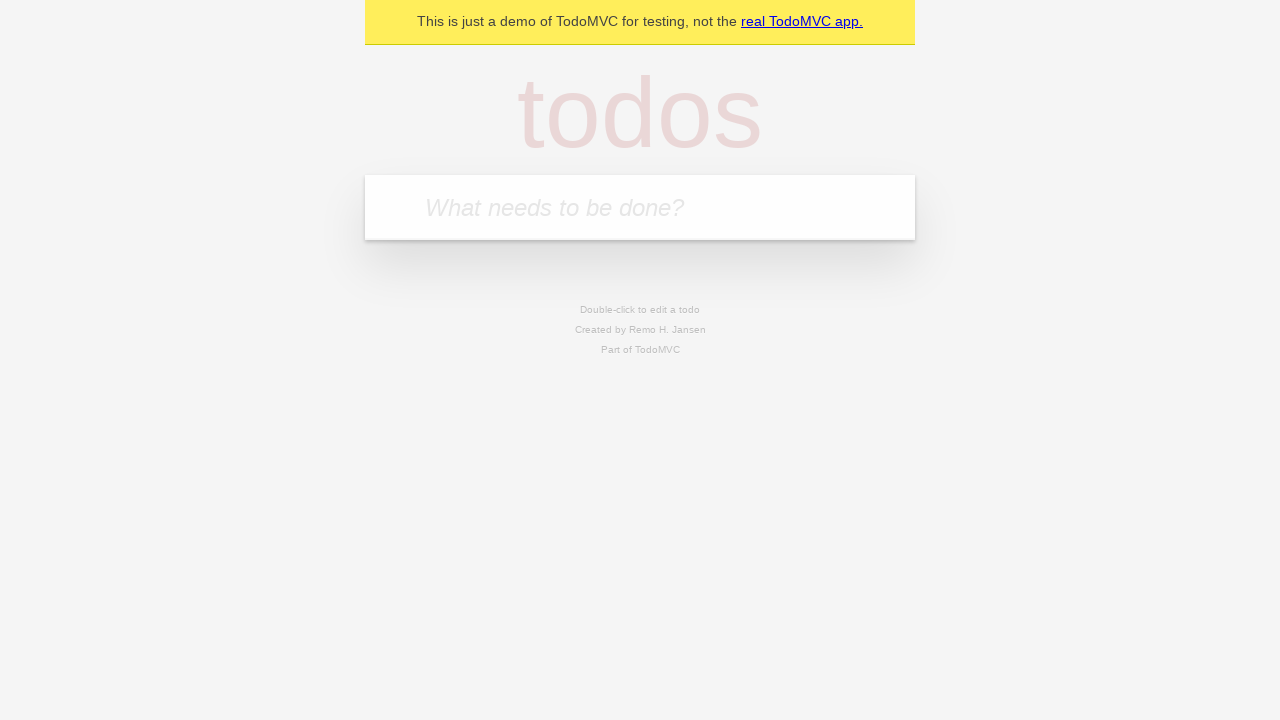

Filled new todo input with 'buy some cheese' on .new-todo
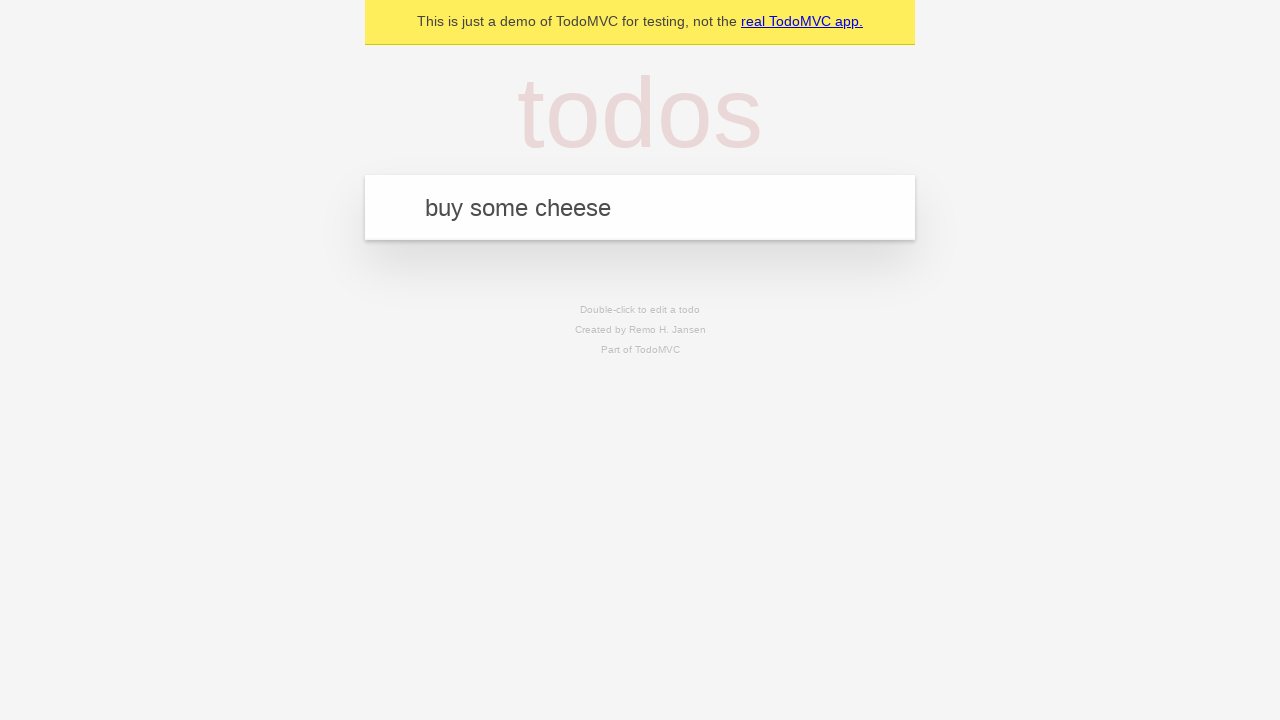

Pressed Enter to add first todo item on .new-todo
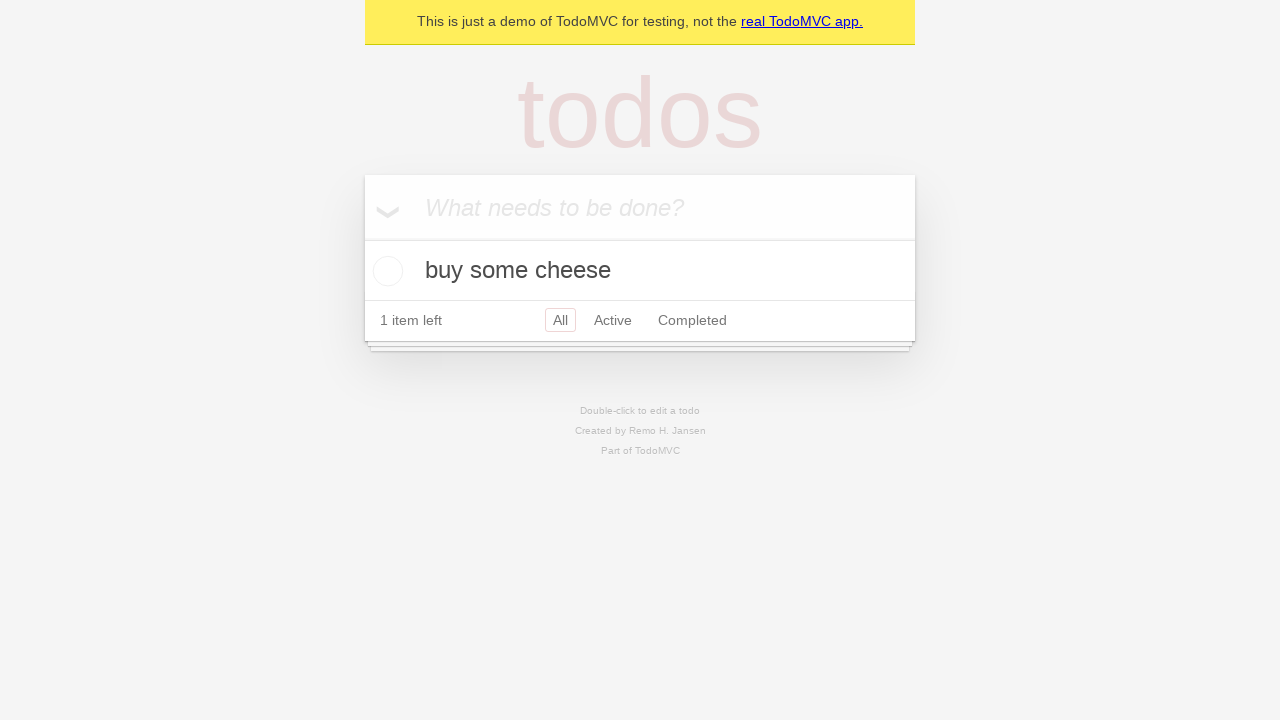

Filled new todo input with 'feed the cat' on .new-todo
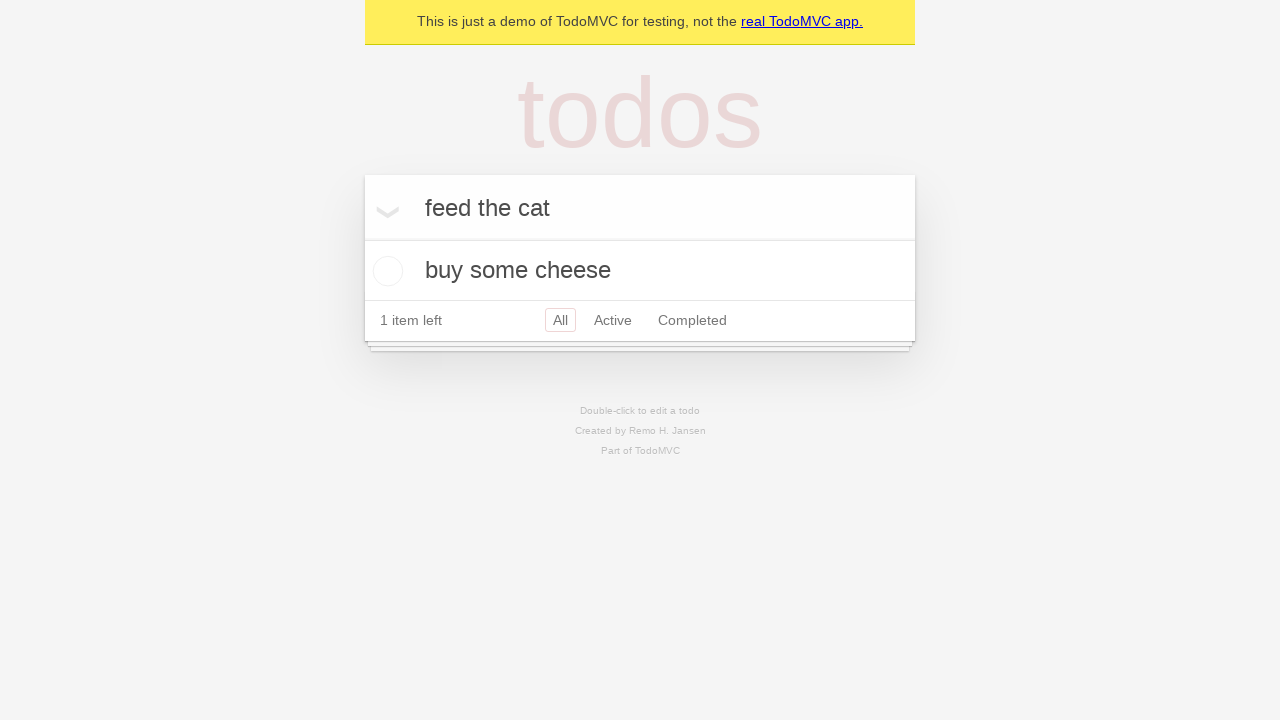

Pressed Enter to add second todo item on .new-todo
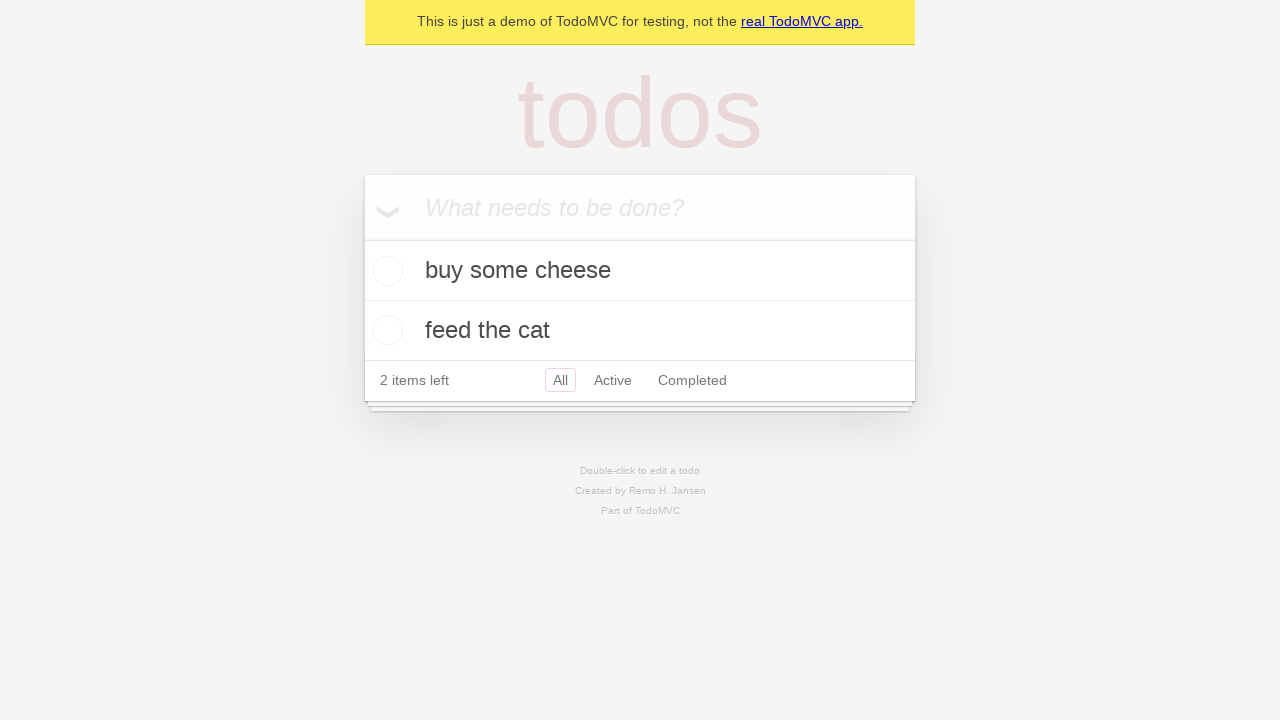

Waited for second todo item to be added to the list
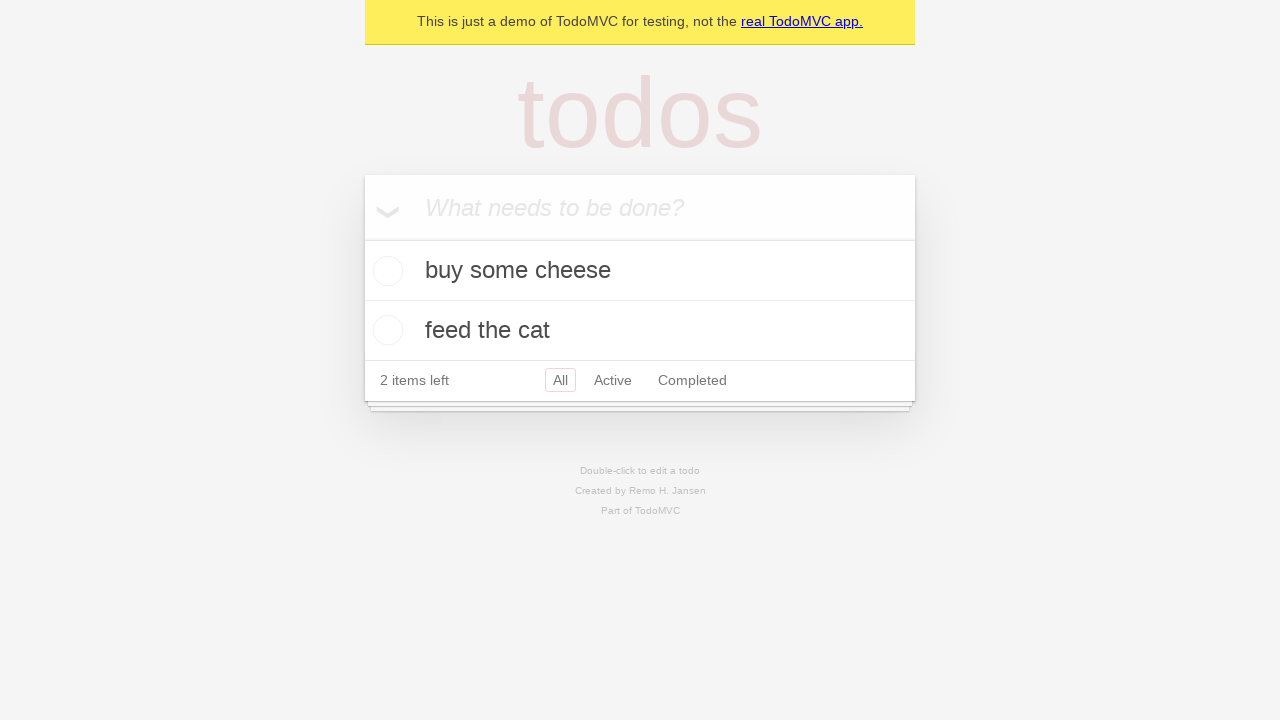

Located first todo item in the list
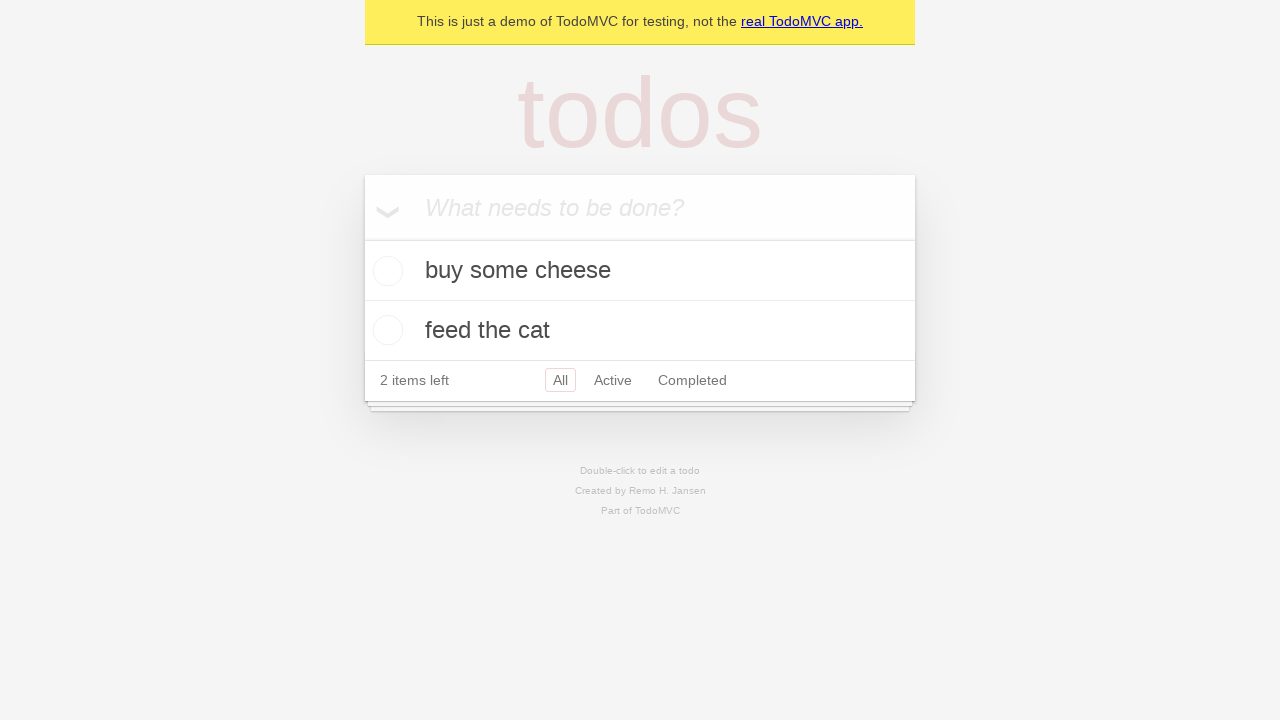

Marked first todo item as complete by checking toggle at (385, 271) on .todo-list li >> nth=0 >> .toggle
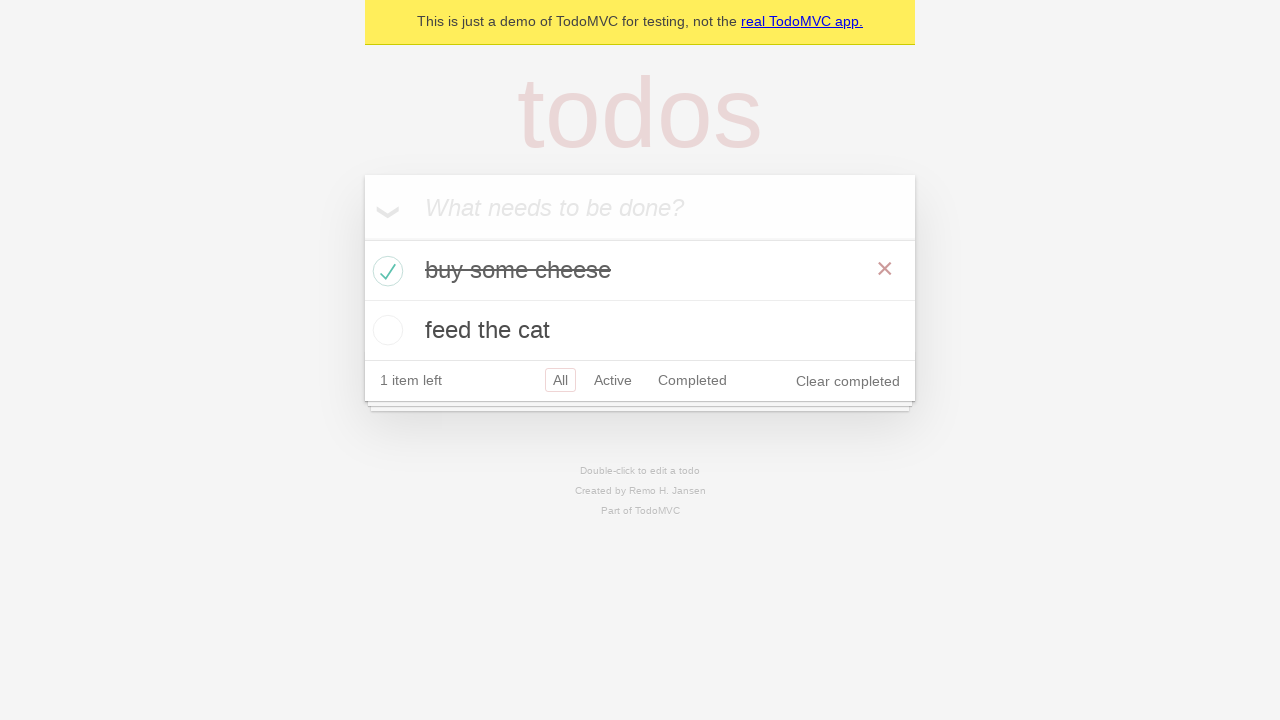

Un-marked first todo item as complete by unchecking toggle at (385, 271) on .todo-list li >> nth=0 >> .toggle
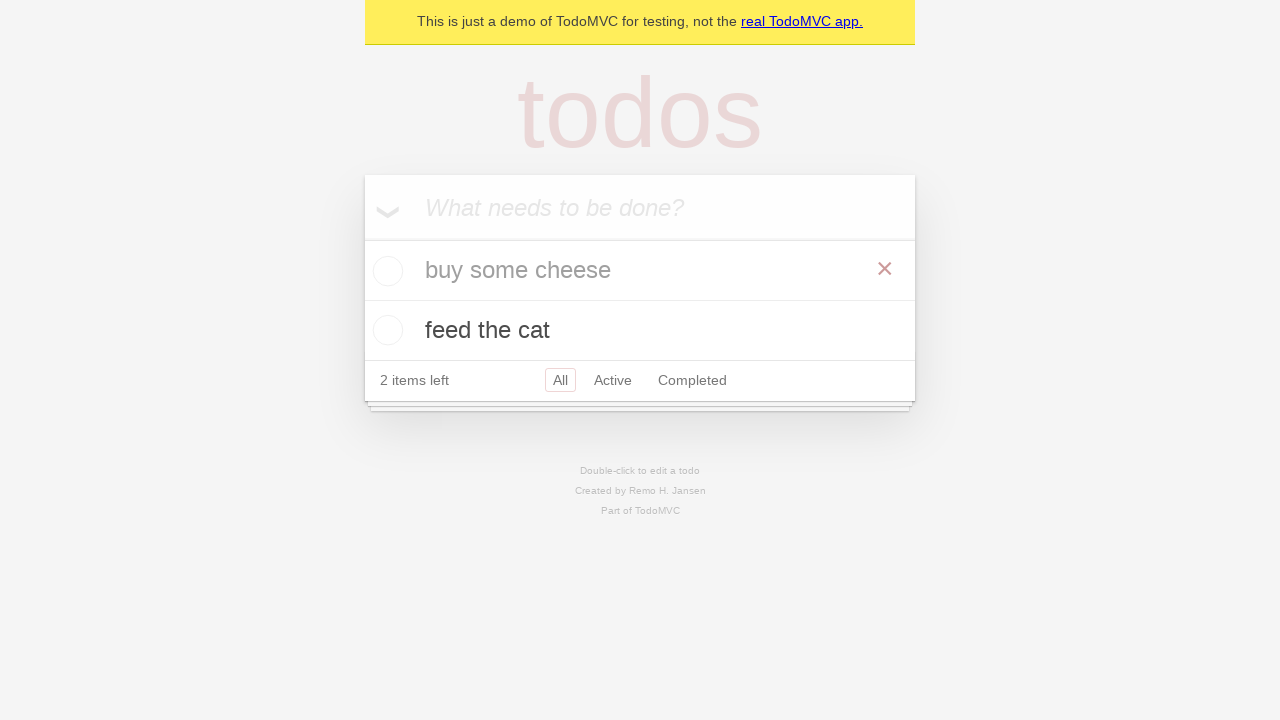

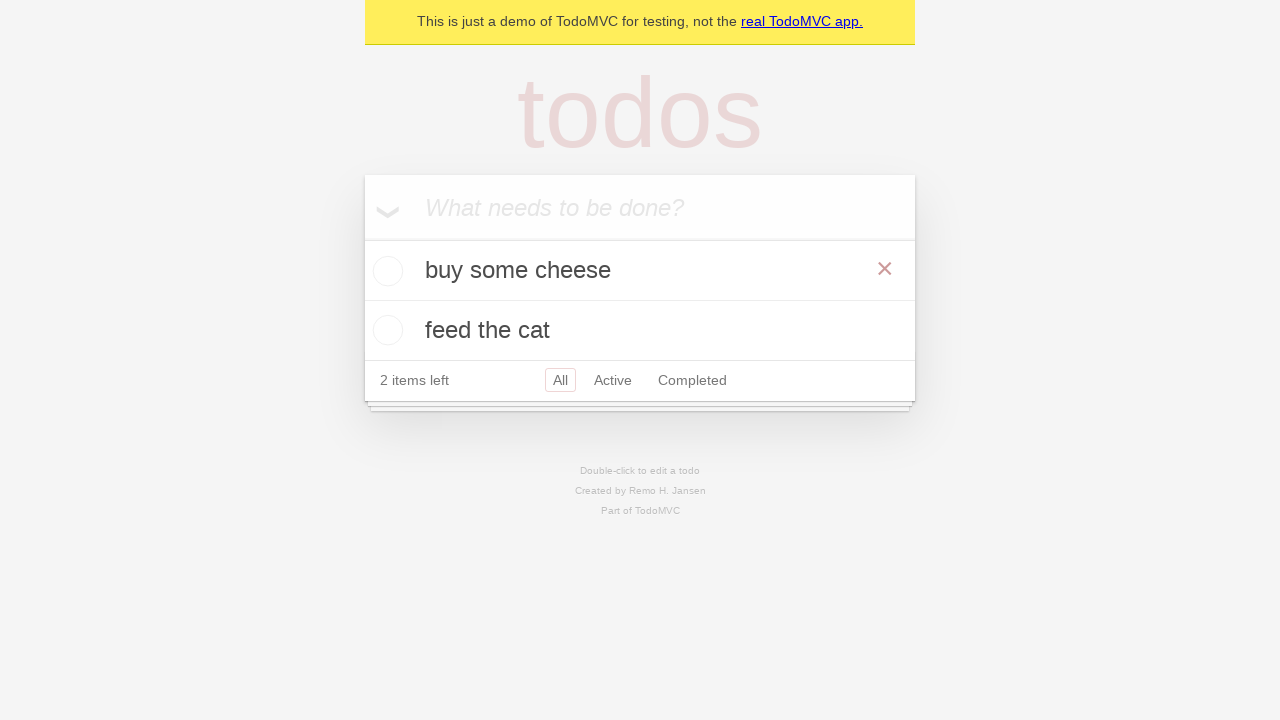